Tests the student registration form by filling out all fields including personal information, date of birth, subjects, hobbies, address, and state/city, then submits and verifies the data is displayed correctly.

Starting URL: https://demoqa.com/automation-practice-form

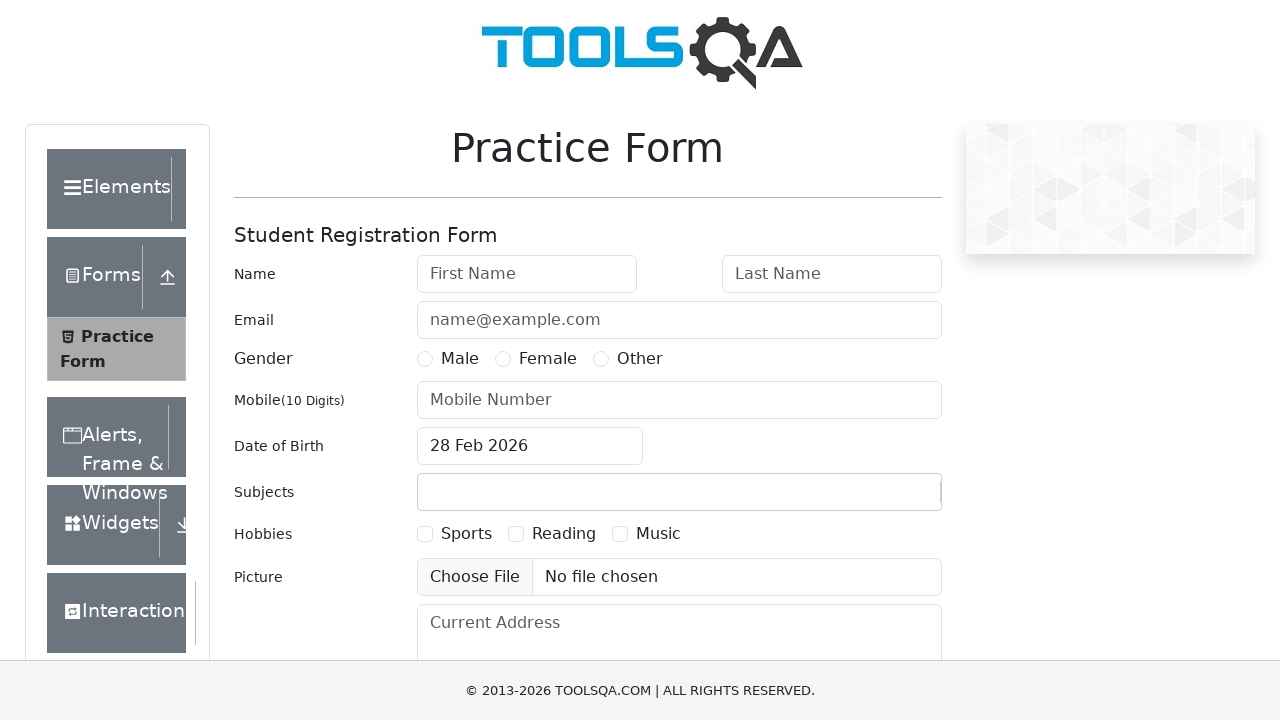

Filled first name field with 'Boris' on #firstName
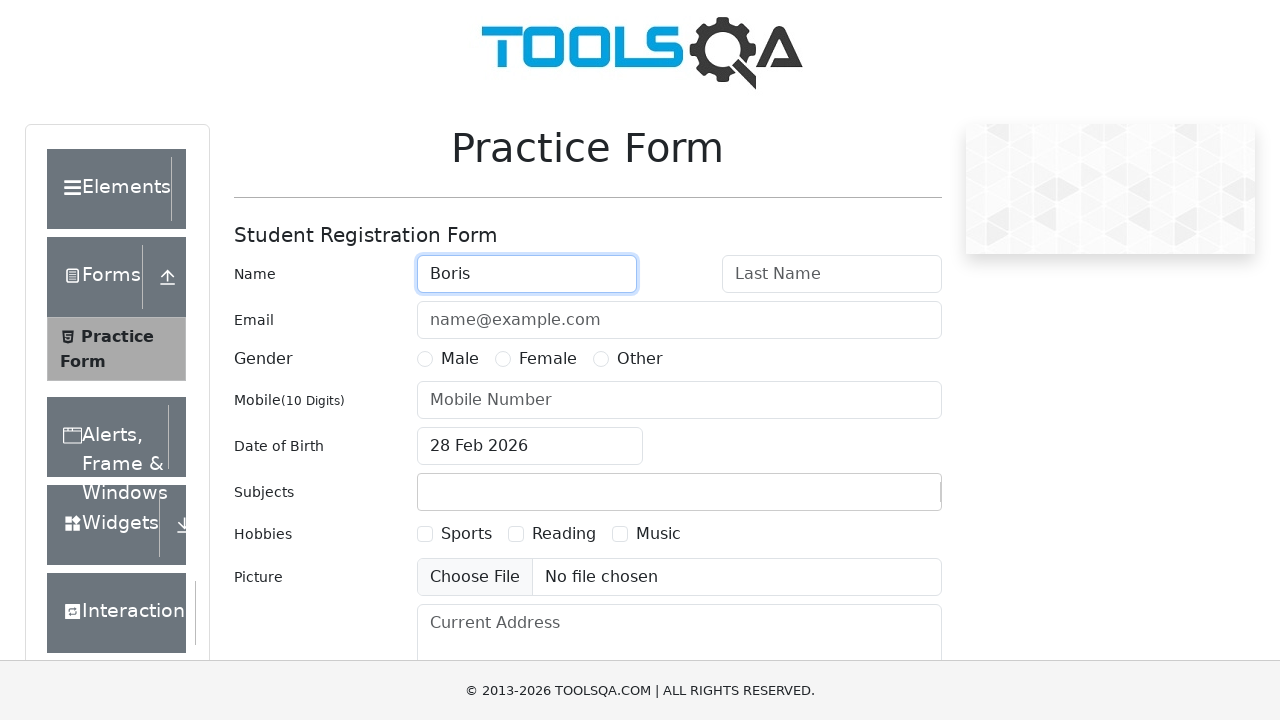

Filled last name field with 'Elzin' on #lastName
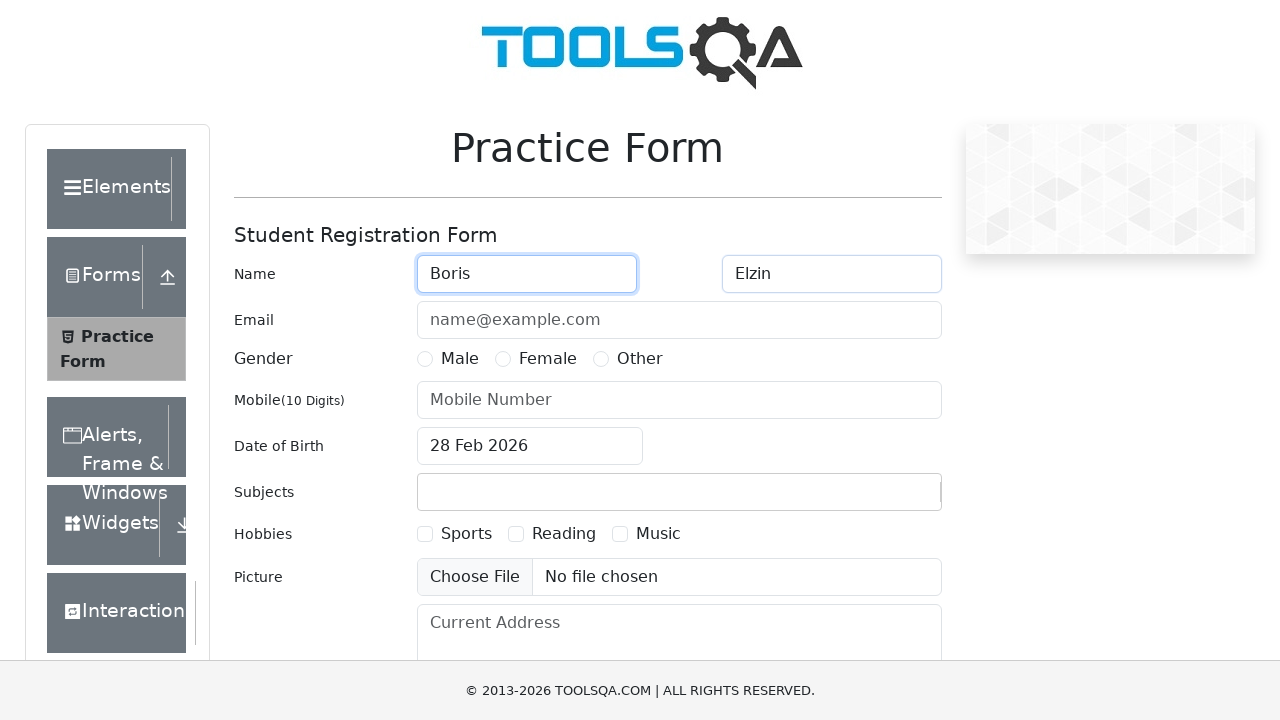

Filled email field with 'usermail@mail.ru' on #userEmail
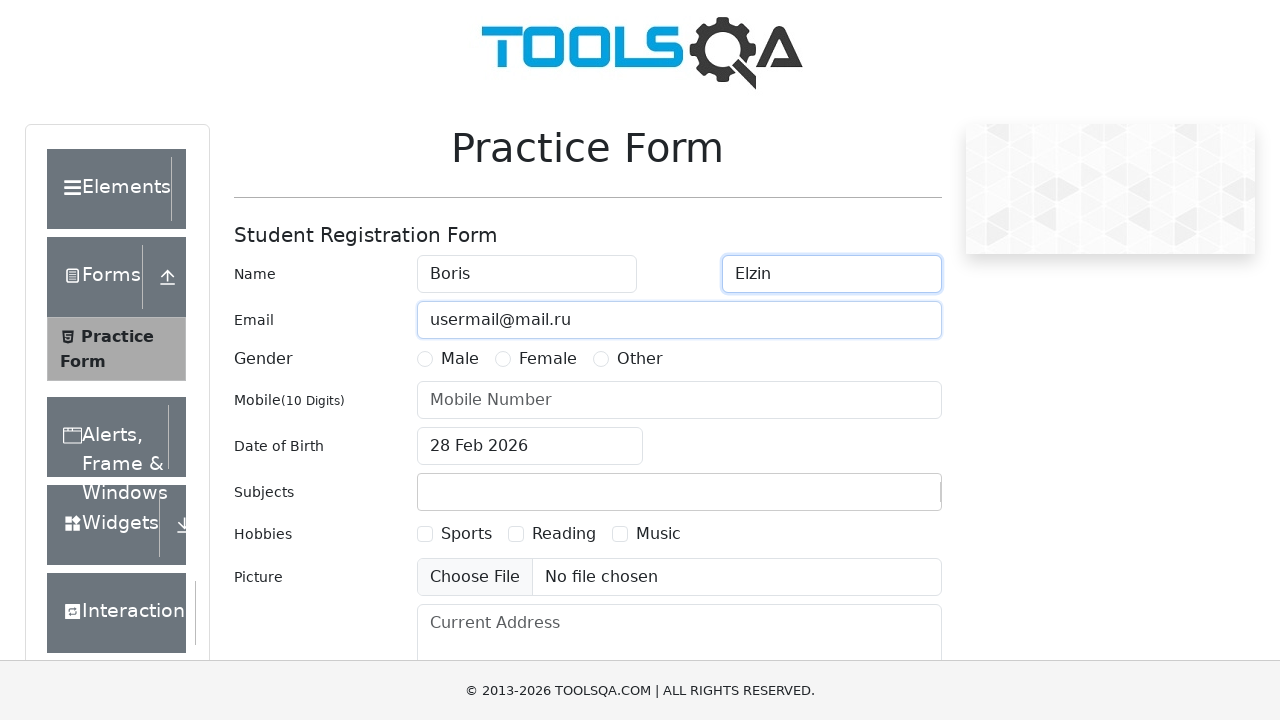

Selected 'Male' gender option at (460, 359) on label[for='gender-radio-1']
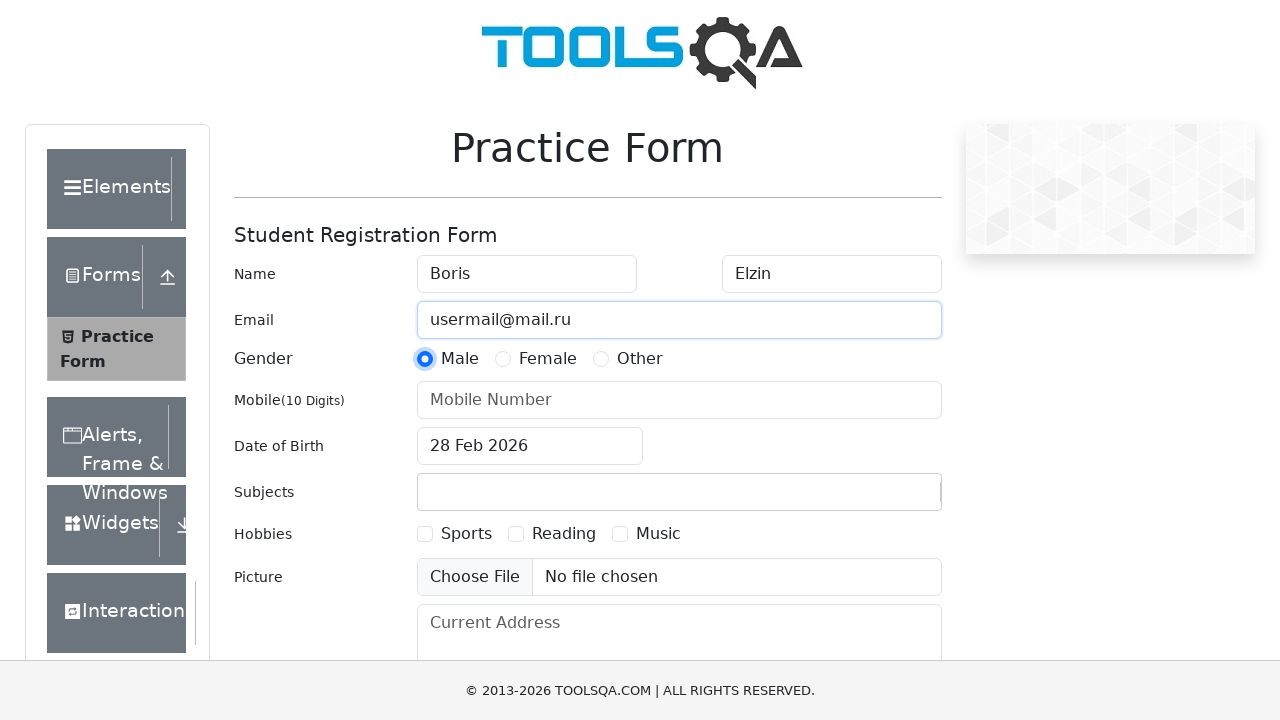

Filled mobile number field with '1321321321' on #userNumber
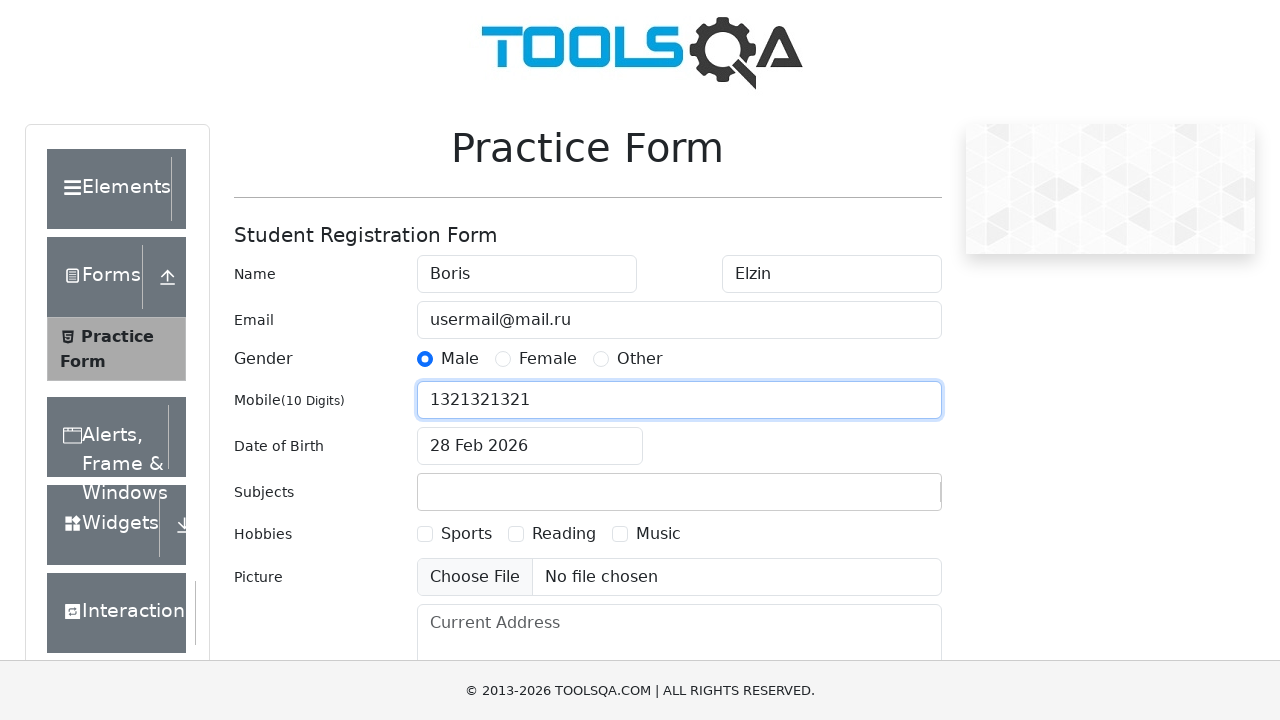

Opened date picker for date of birth at (530, 446) on #dateOfBirthInput
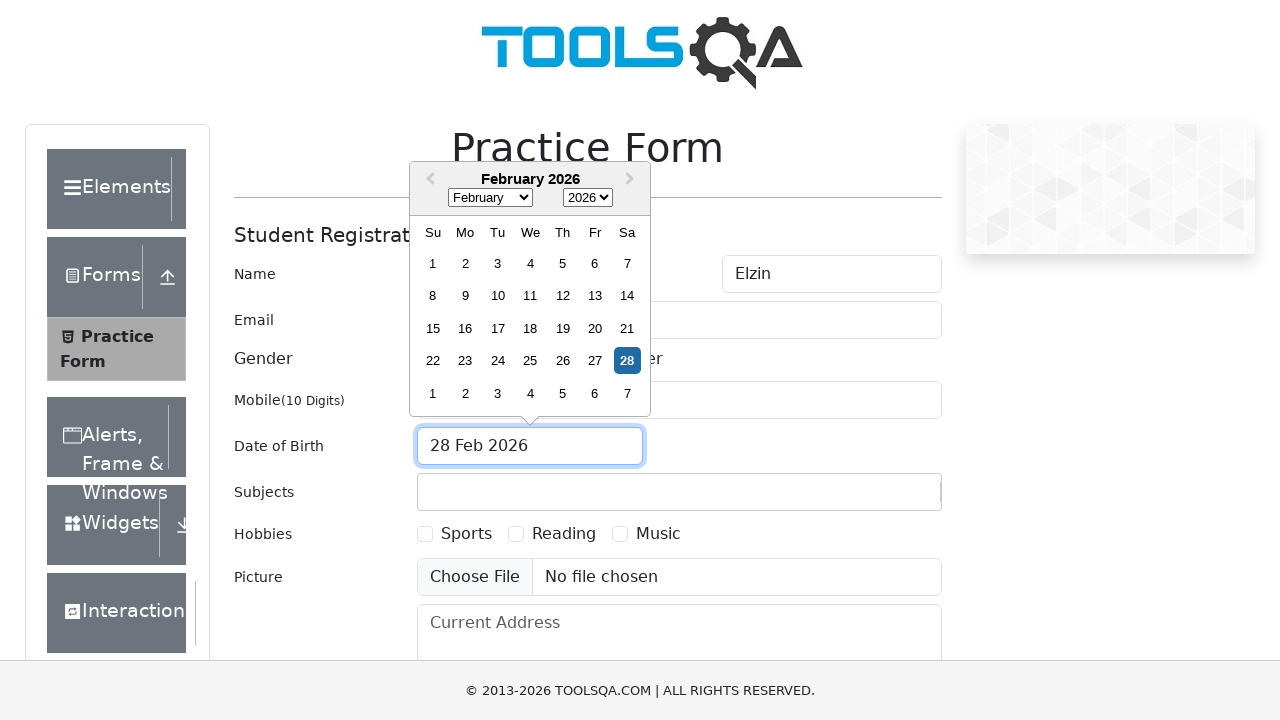

Selected year '1991' from date picker on .react-datepicker__year-select
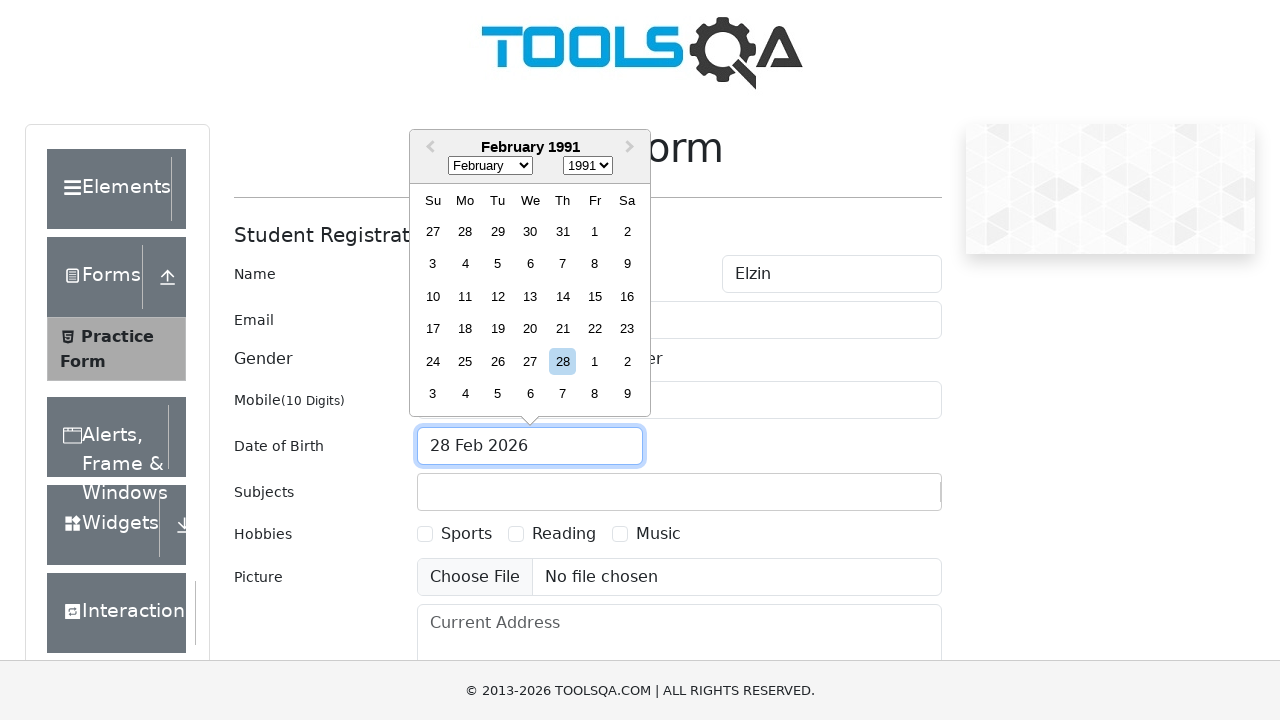

Selected month 'December' from date picker on .react-datepicker__month-select
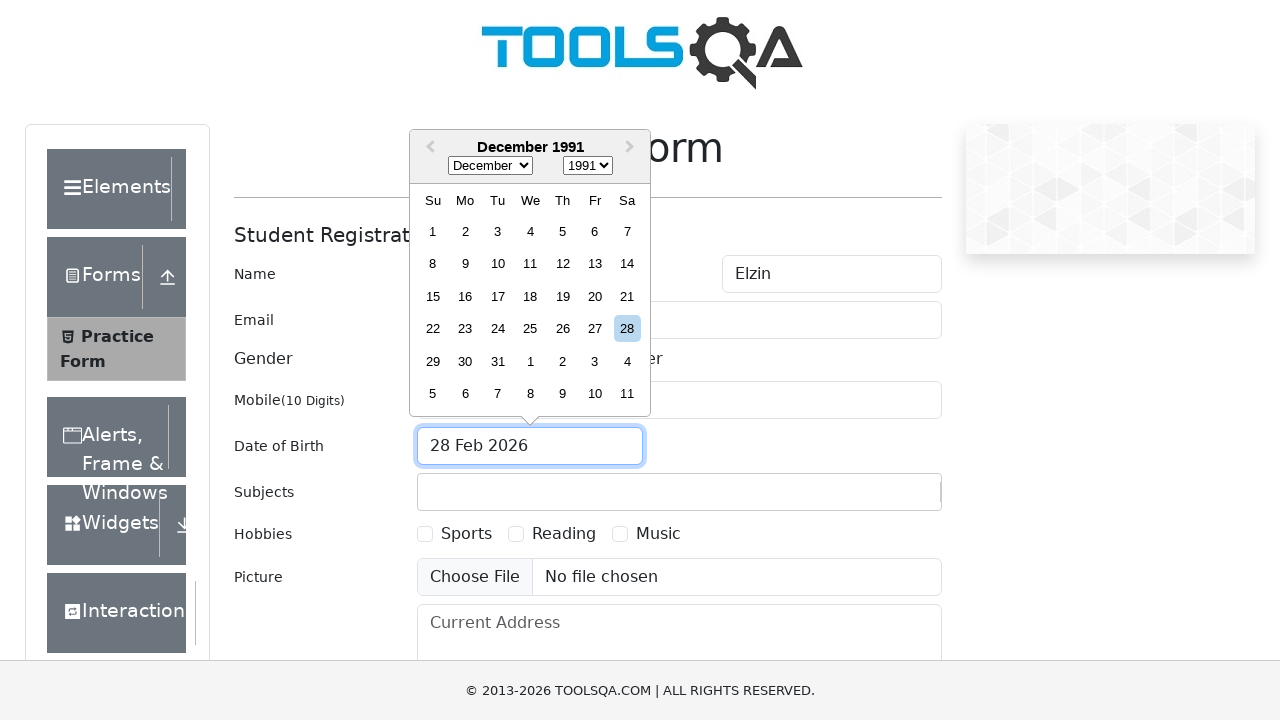

Selected day '26th' from date picker for December 26, 1991 at (562, 329) on [aria-label='Choose Thursday, December 26th, 1991']
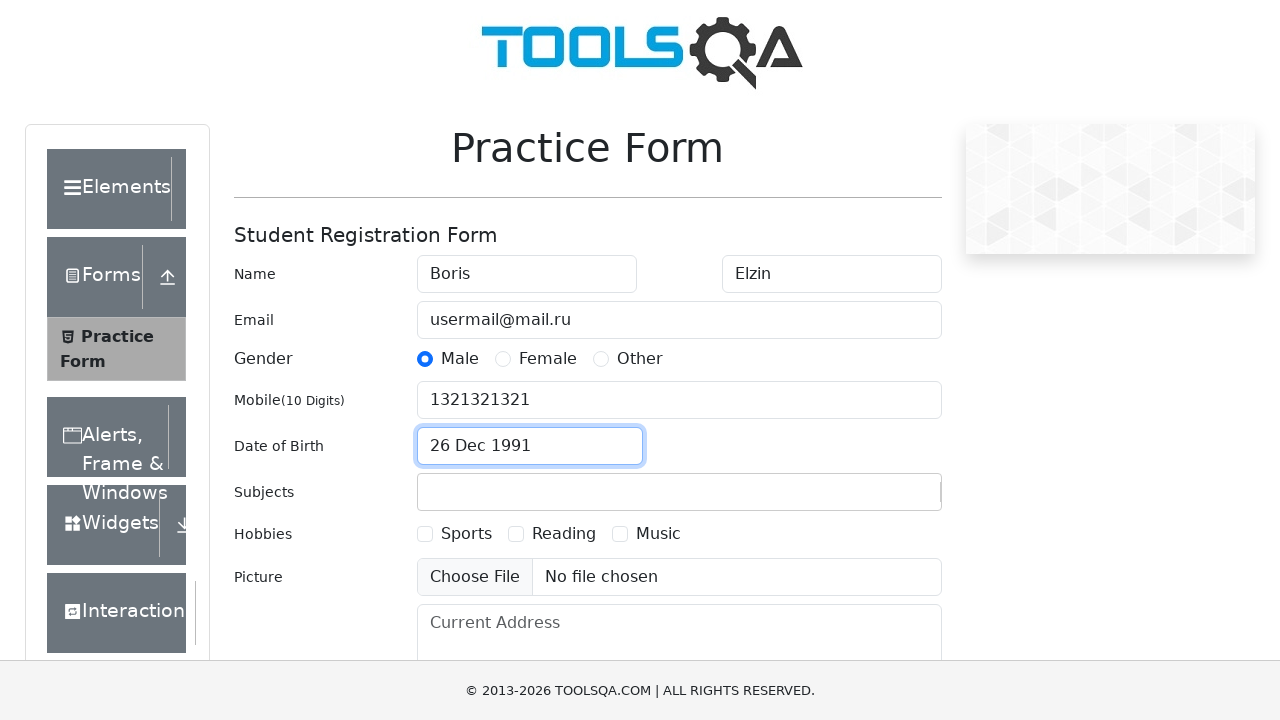

Typed 'com' in subjects input field on #subjectsInput
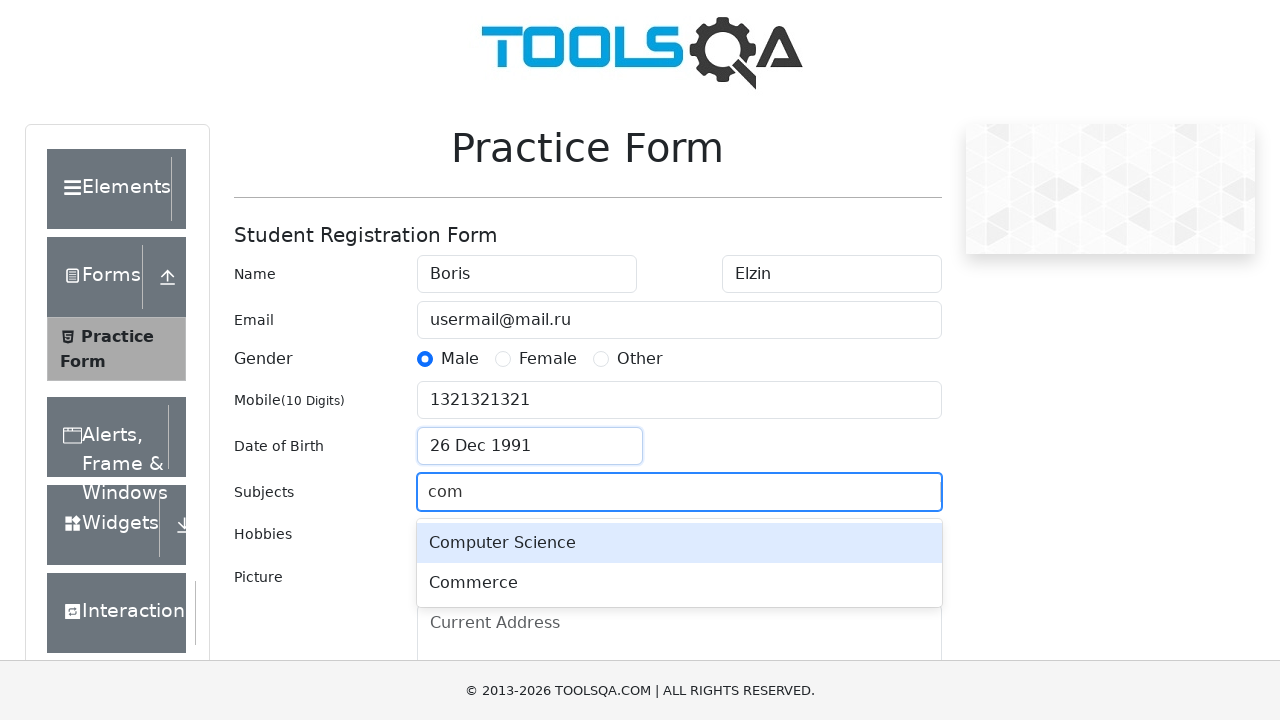

Pressed Enter to select subject on #subjectsInput
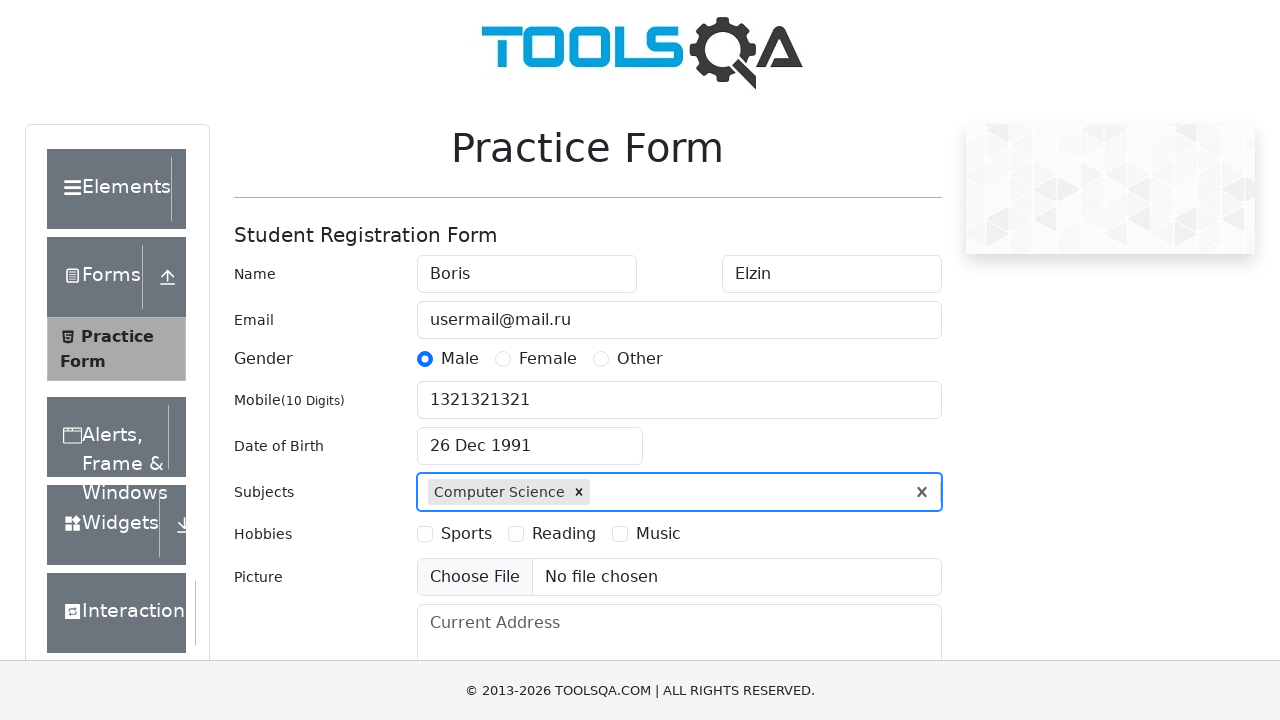

Selected 'Reading' hobby checkbox at (564, 534) on label[for='hobbies-checkbox-2']
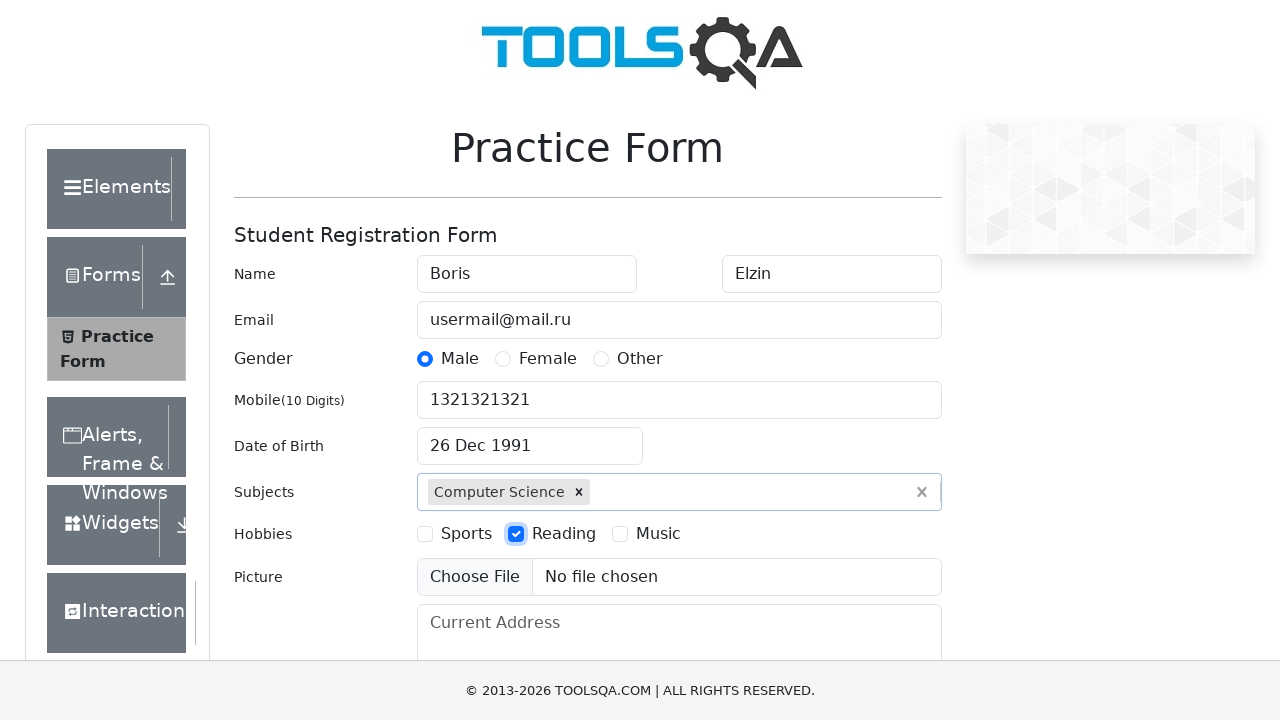

Filled current address field with 'currentAddress' on #currentAddress
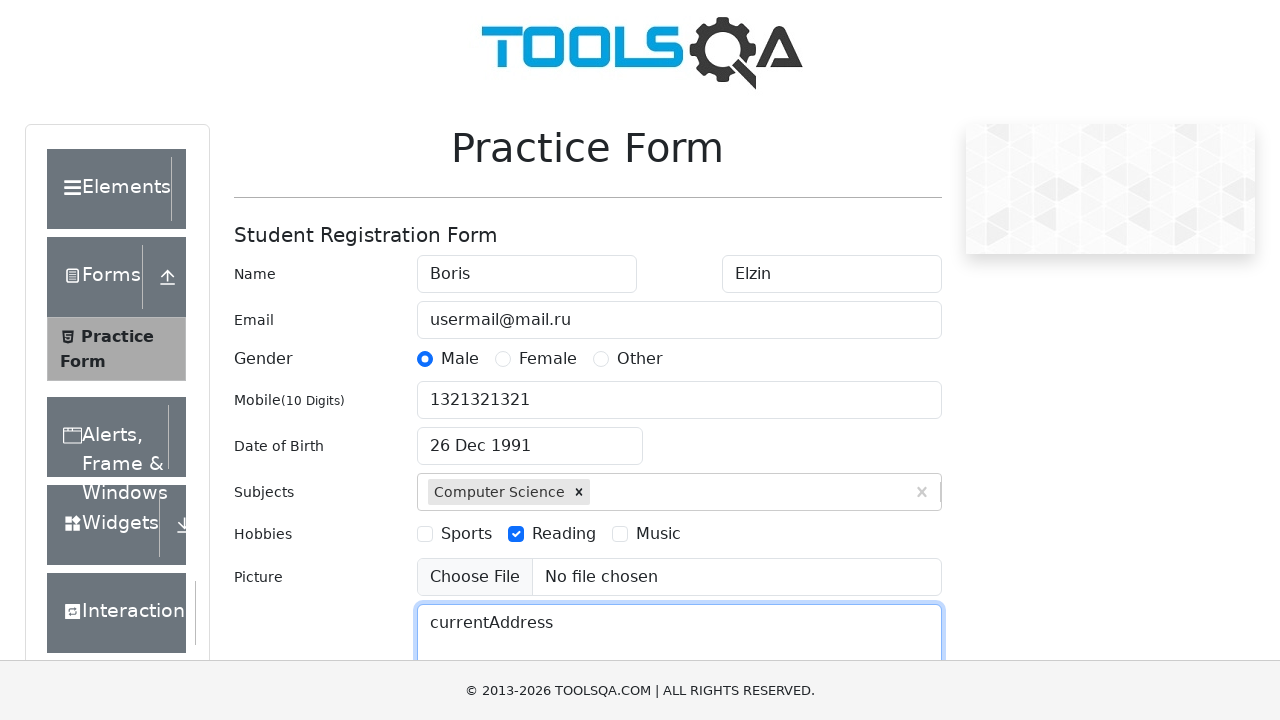

Typed 'NCR' in state selection field on #react-select-3-input
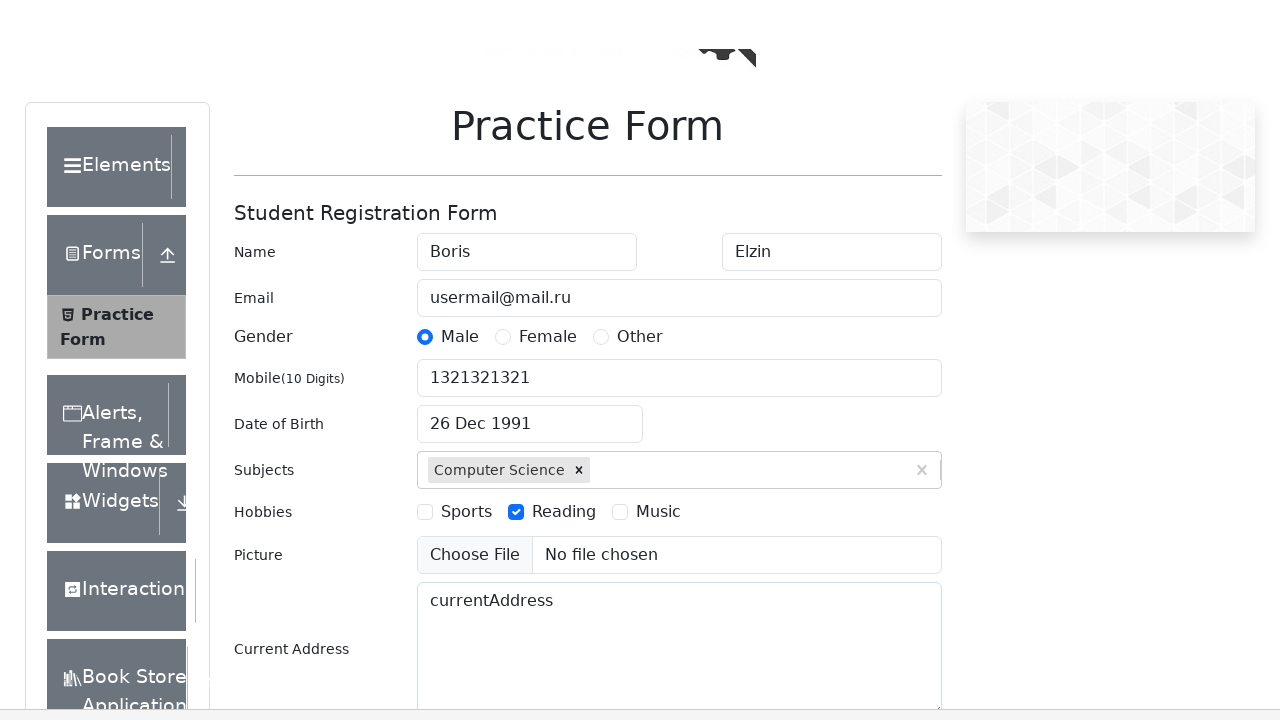

Pressed Enter to select state 'NCR' on #react-select-3-input
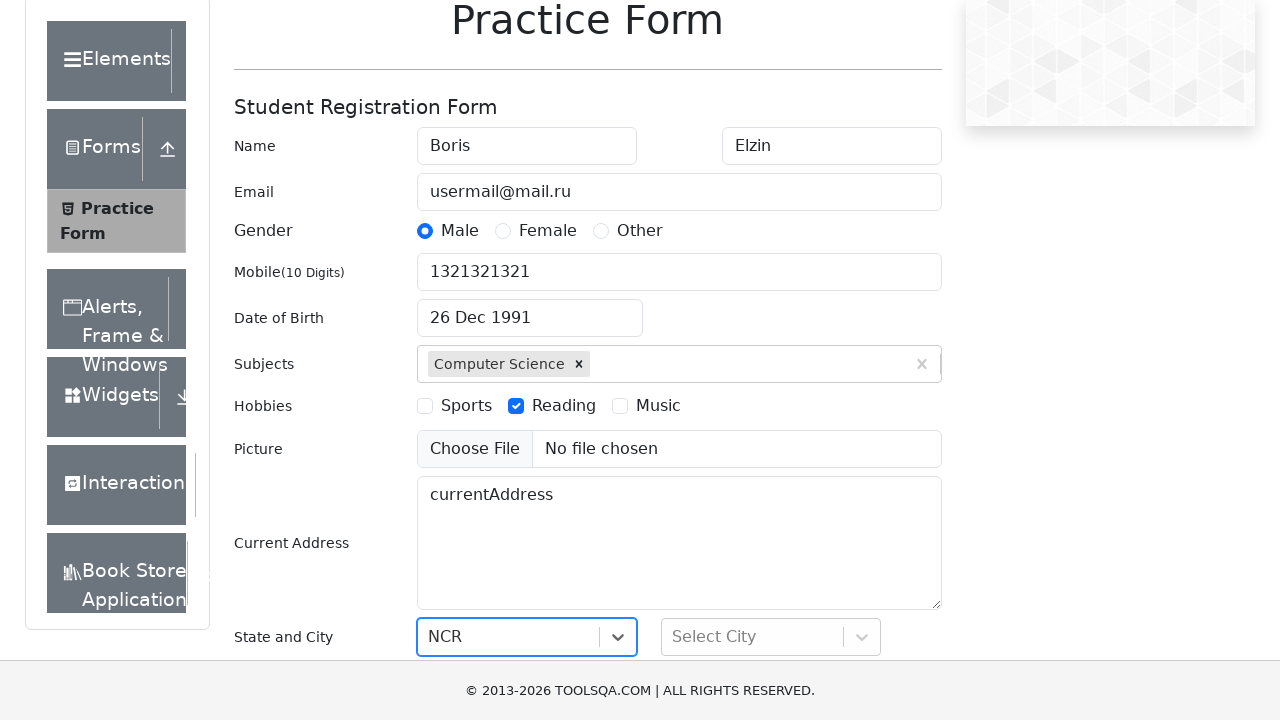

Typed 'Del' in city selection field on #react-select-4-input
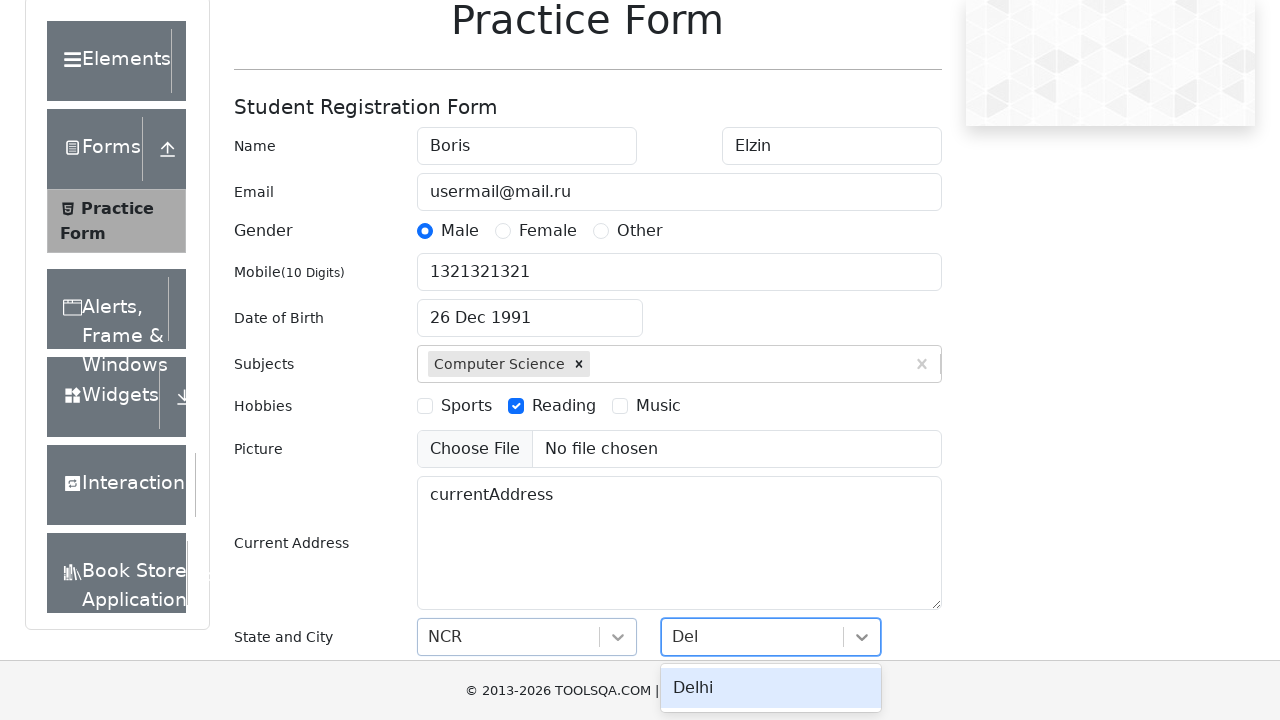

Pressed Enter to select city 'Delhi' on #react-select-4-input
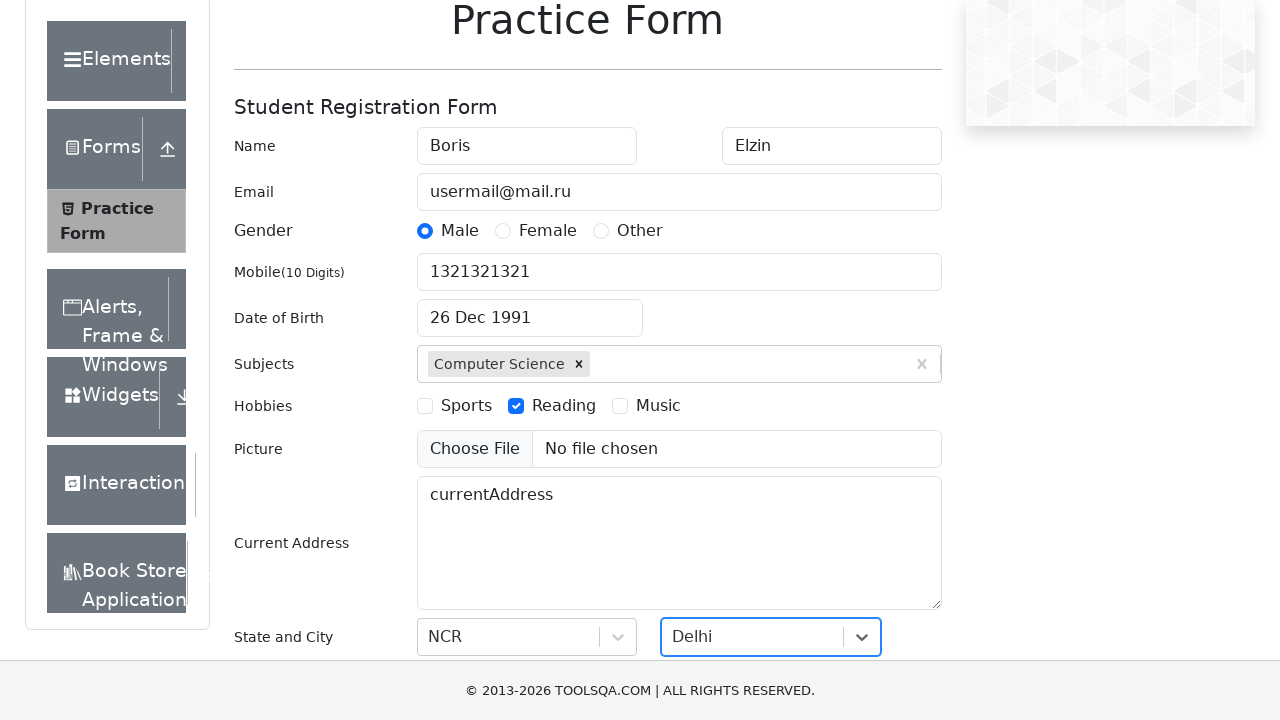

Clicked submit button to submit the registration form at (885, 499) on #submit
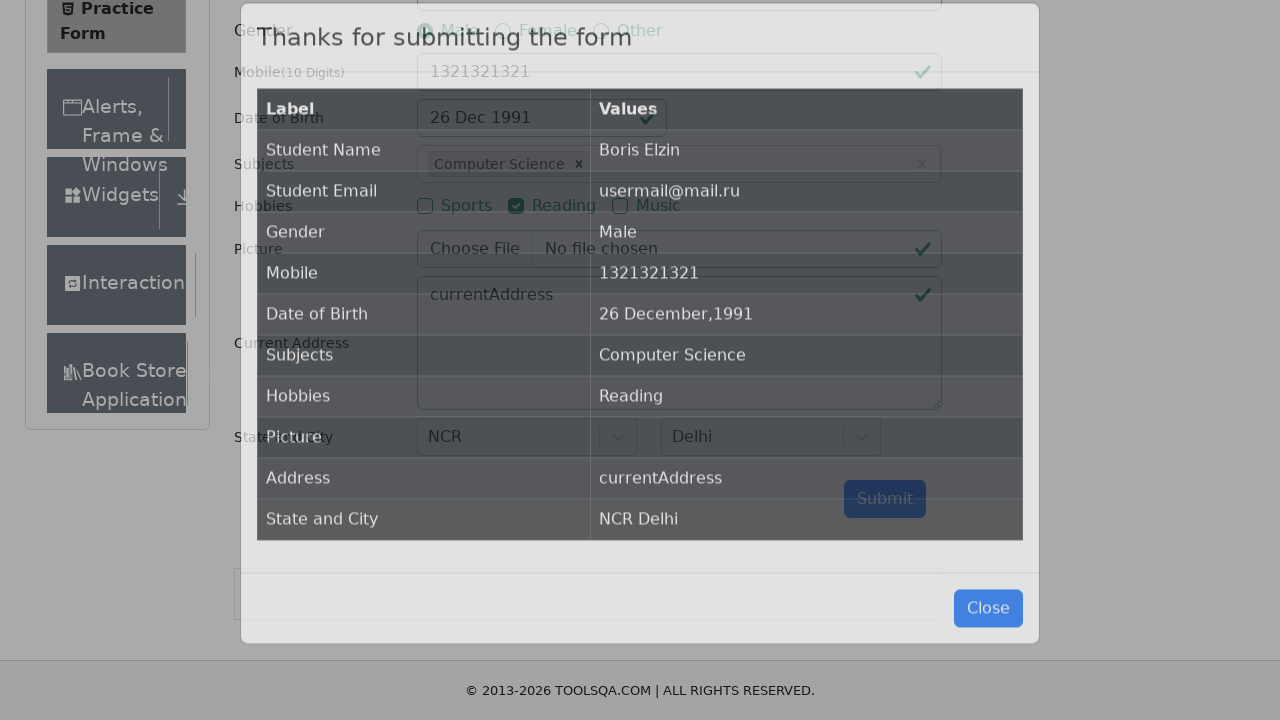

Verified submitted data is displayed in results table
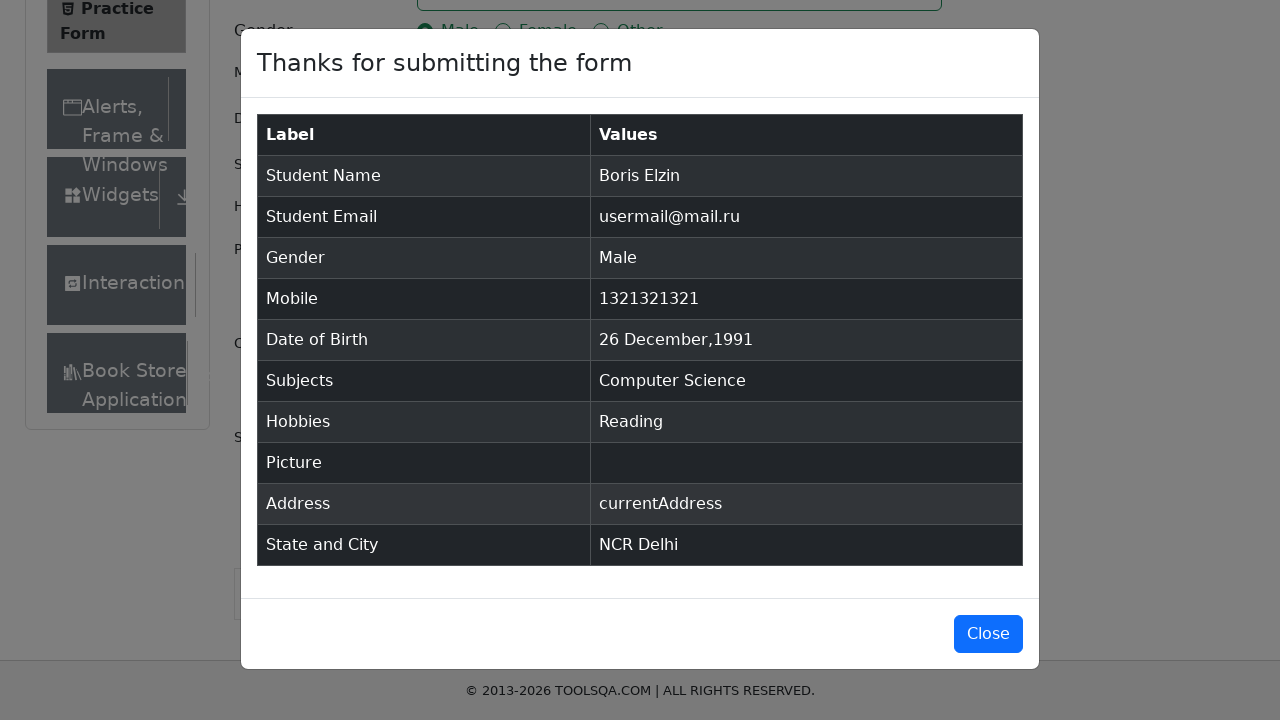

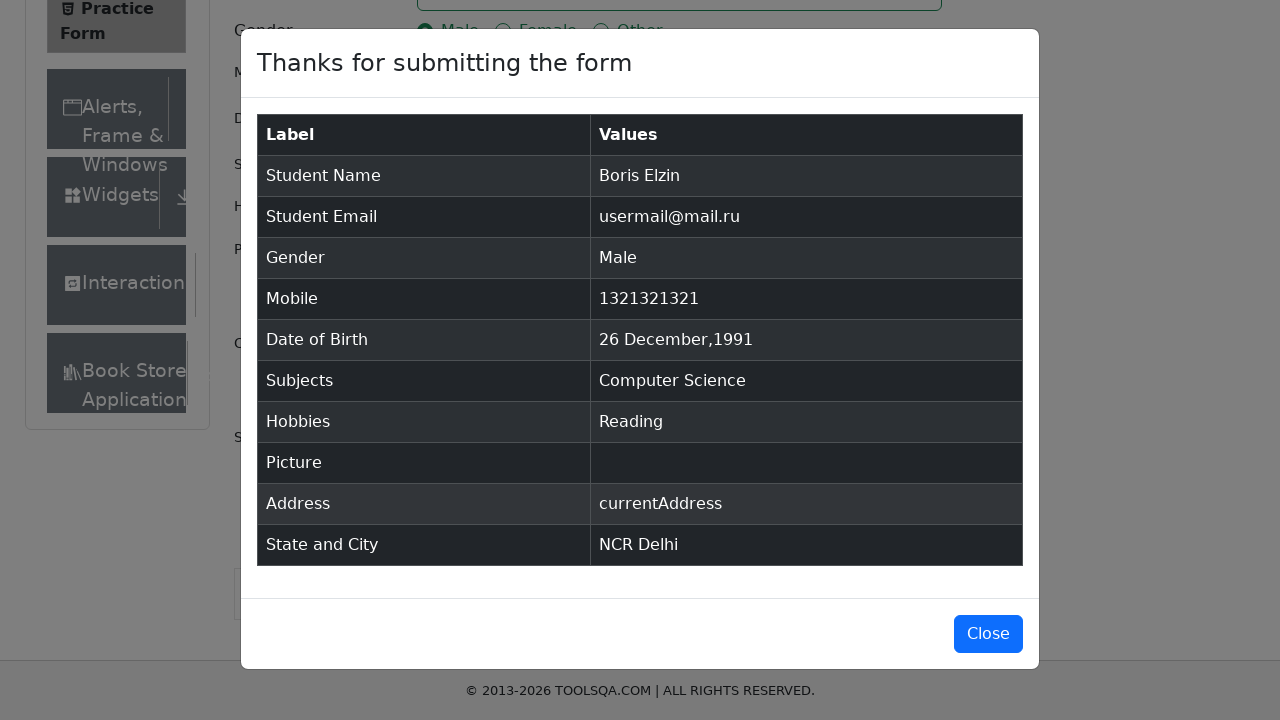